Navigates to Flipkart e-commerce website and verifies the page loads successfully

Starting URL: https://www.flipkart.com/

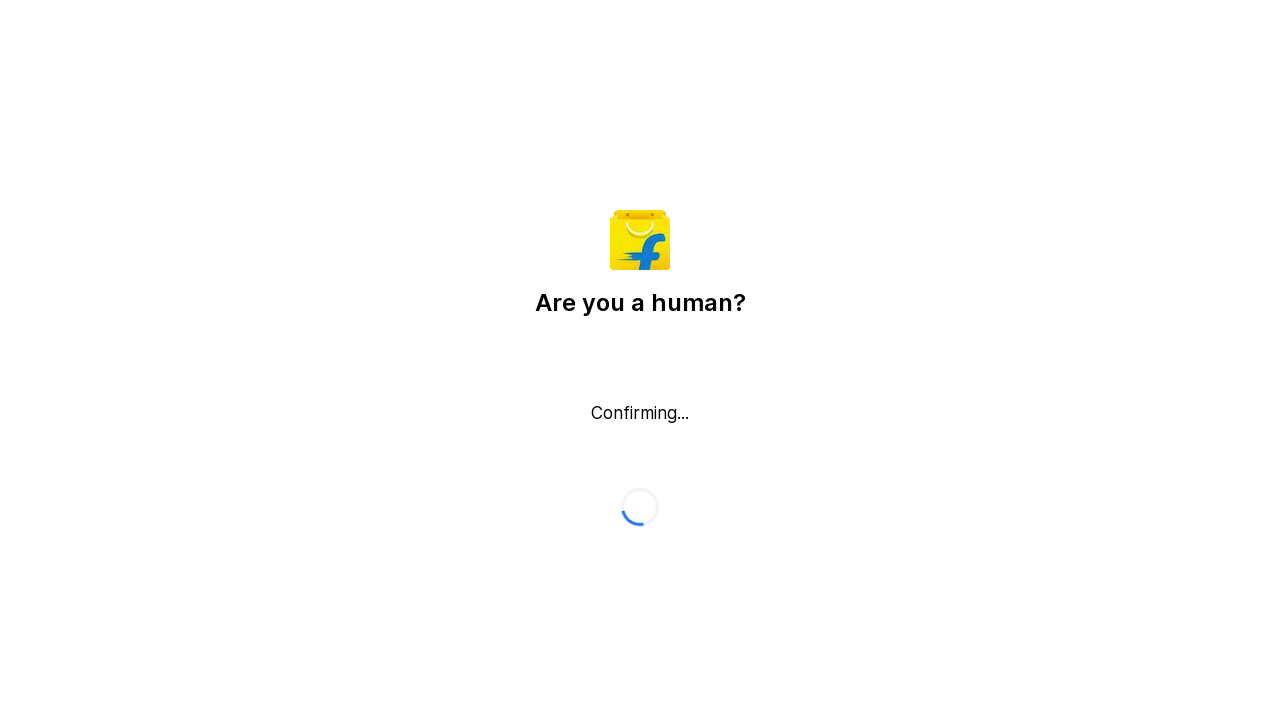

Waited for page to load - domcontentloaded state reached
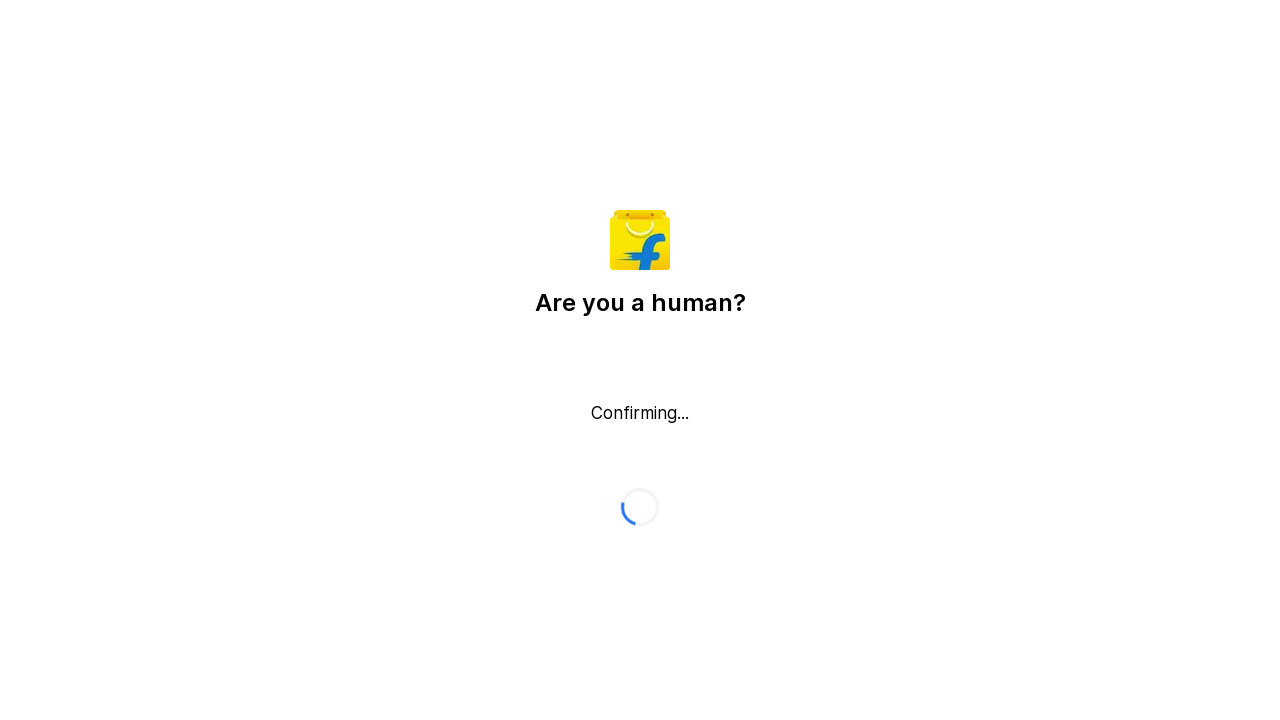

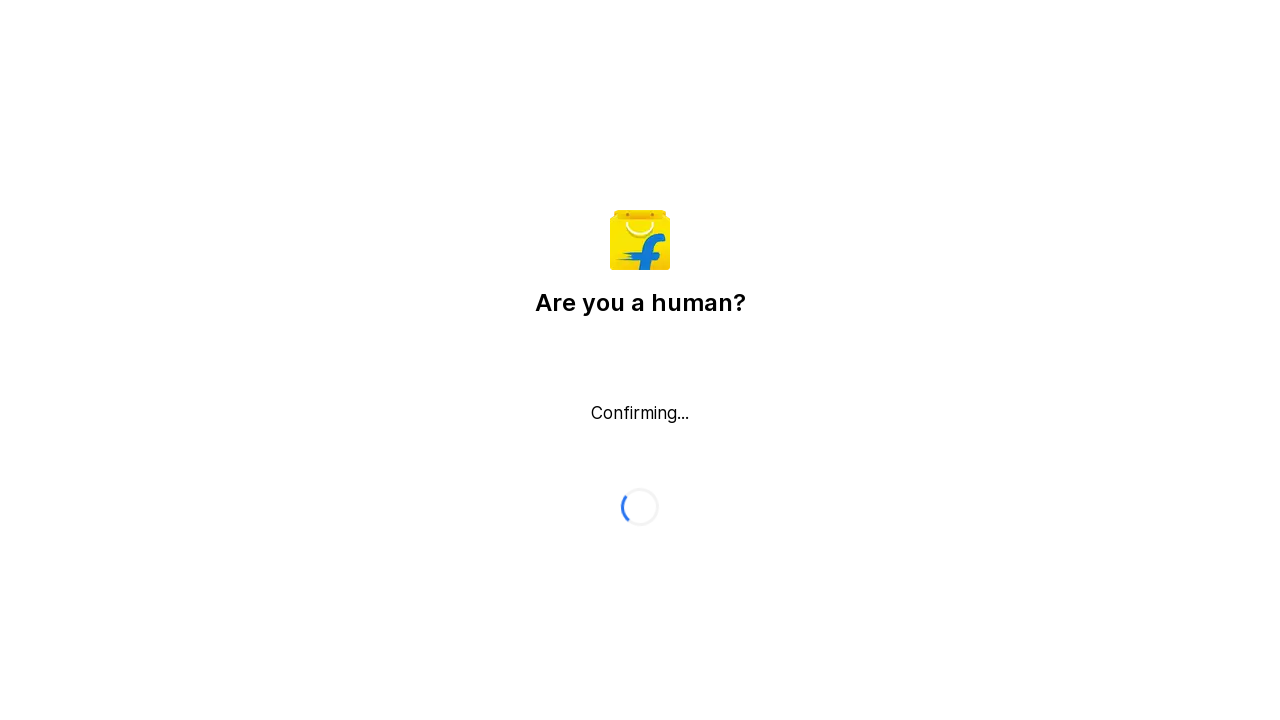